Tests adding a product to cart on an e-commerce demo site by filtering by Apple brand, clicking a product's add to cart button, and verifying the product appears in the cart.

Starting URL: https://www.bstackdemo.com

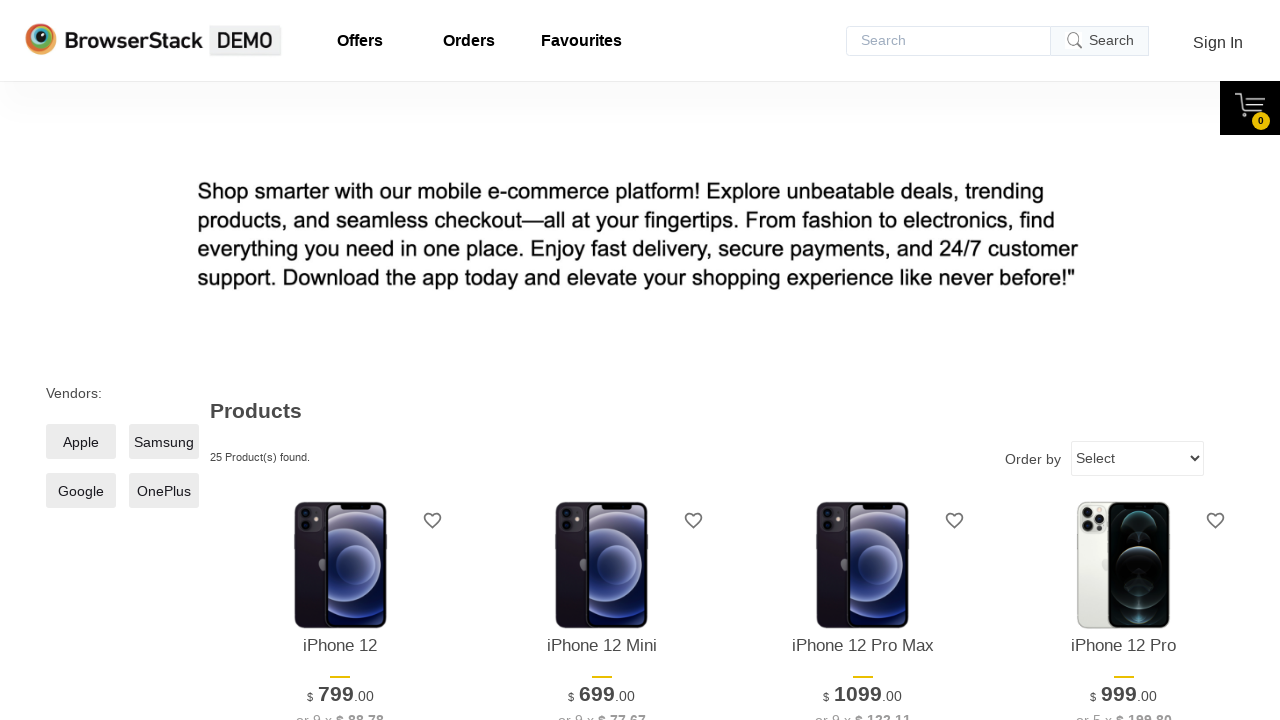

Set viewport size to 1280x1024
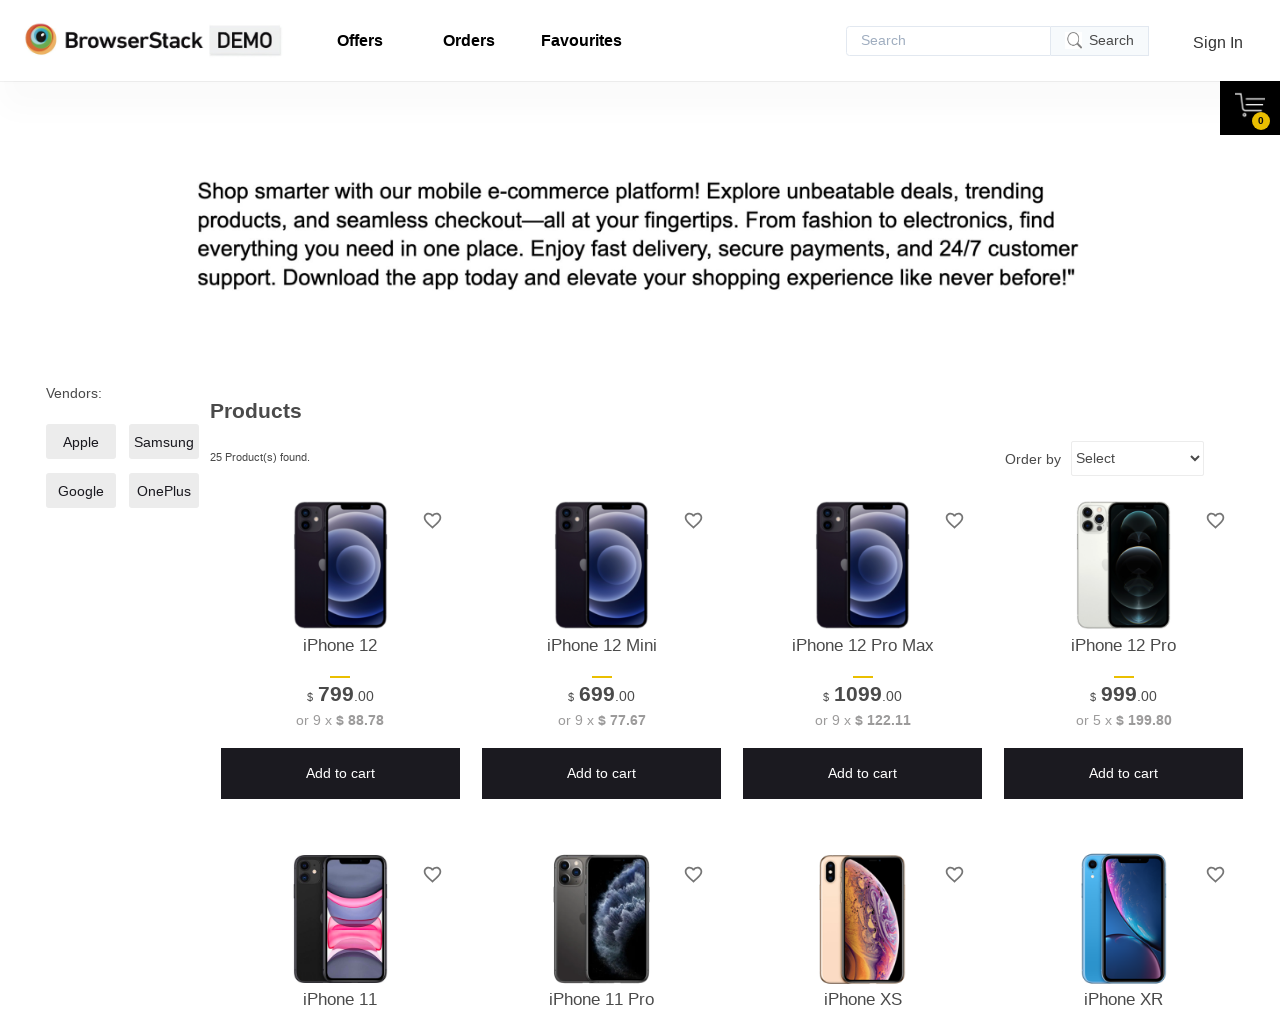

Page loaded with 'StackDemo' in title
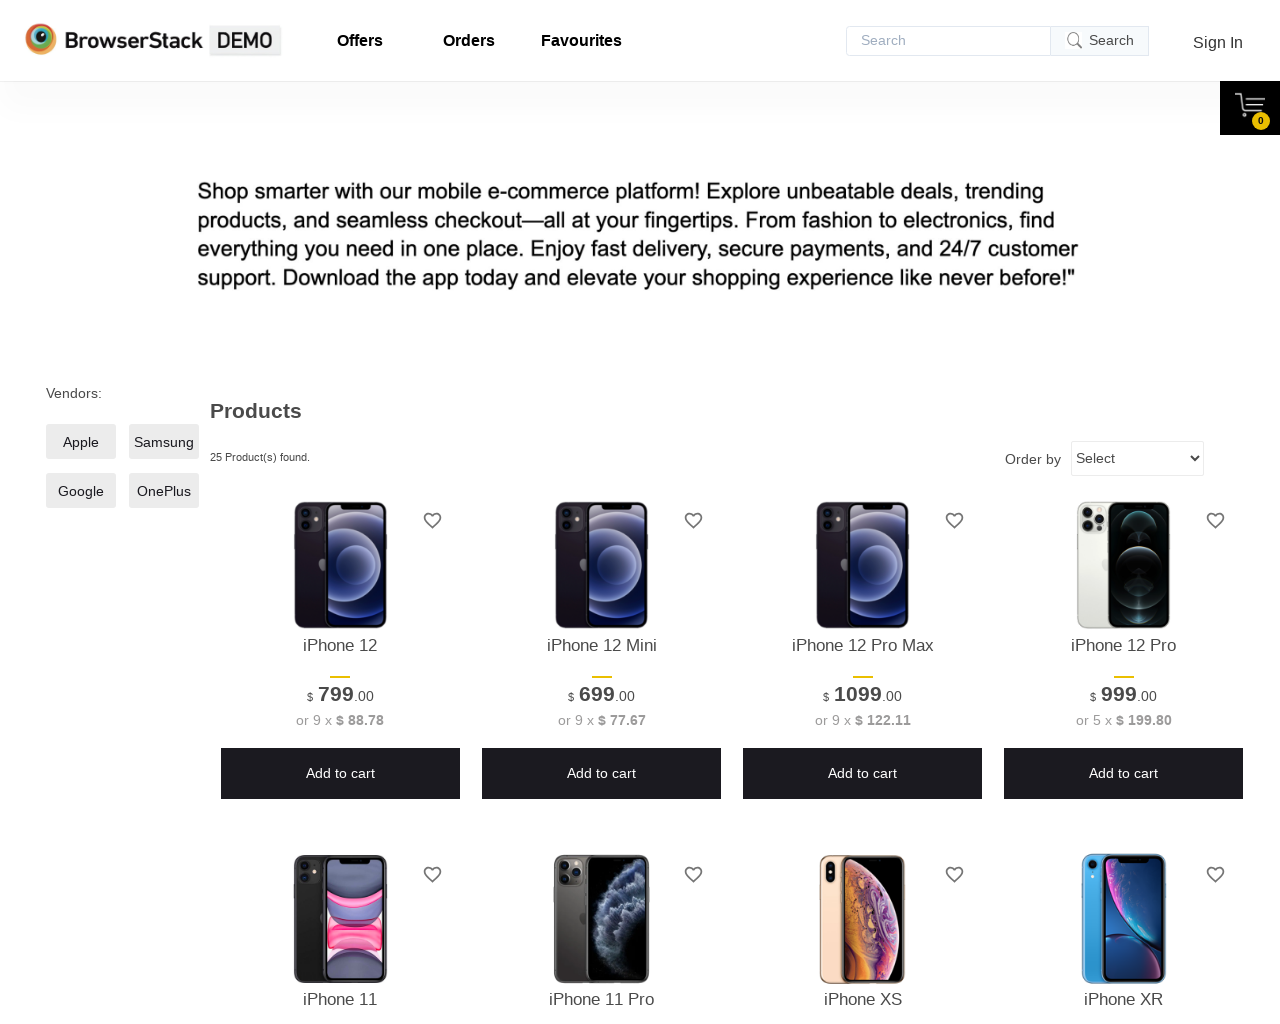

Apple filter checkbox selector appeared
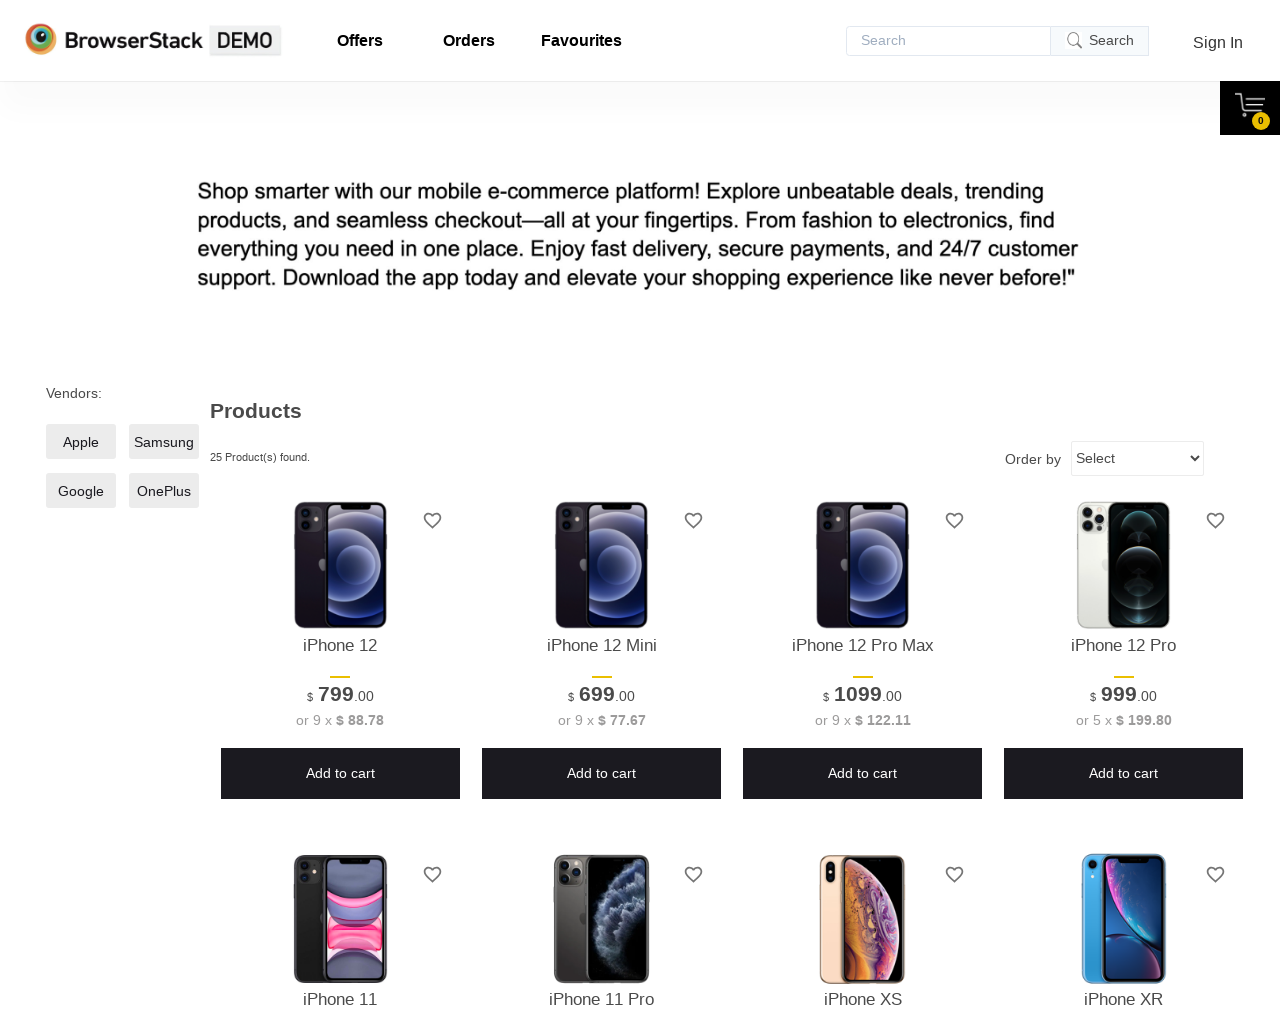

Clicked Apple brand filter checkbox at (81, 442) on xpath=//*[@id='__next']/div/div/main/div[1]/div[1]/label/span
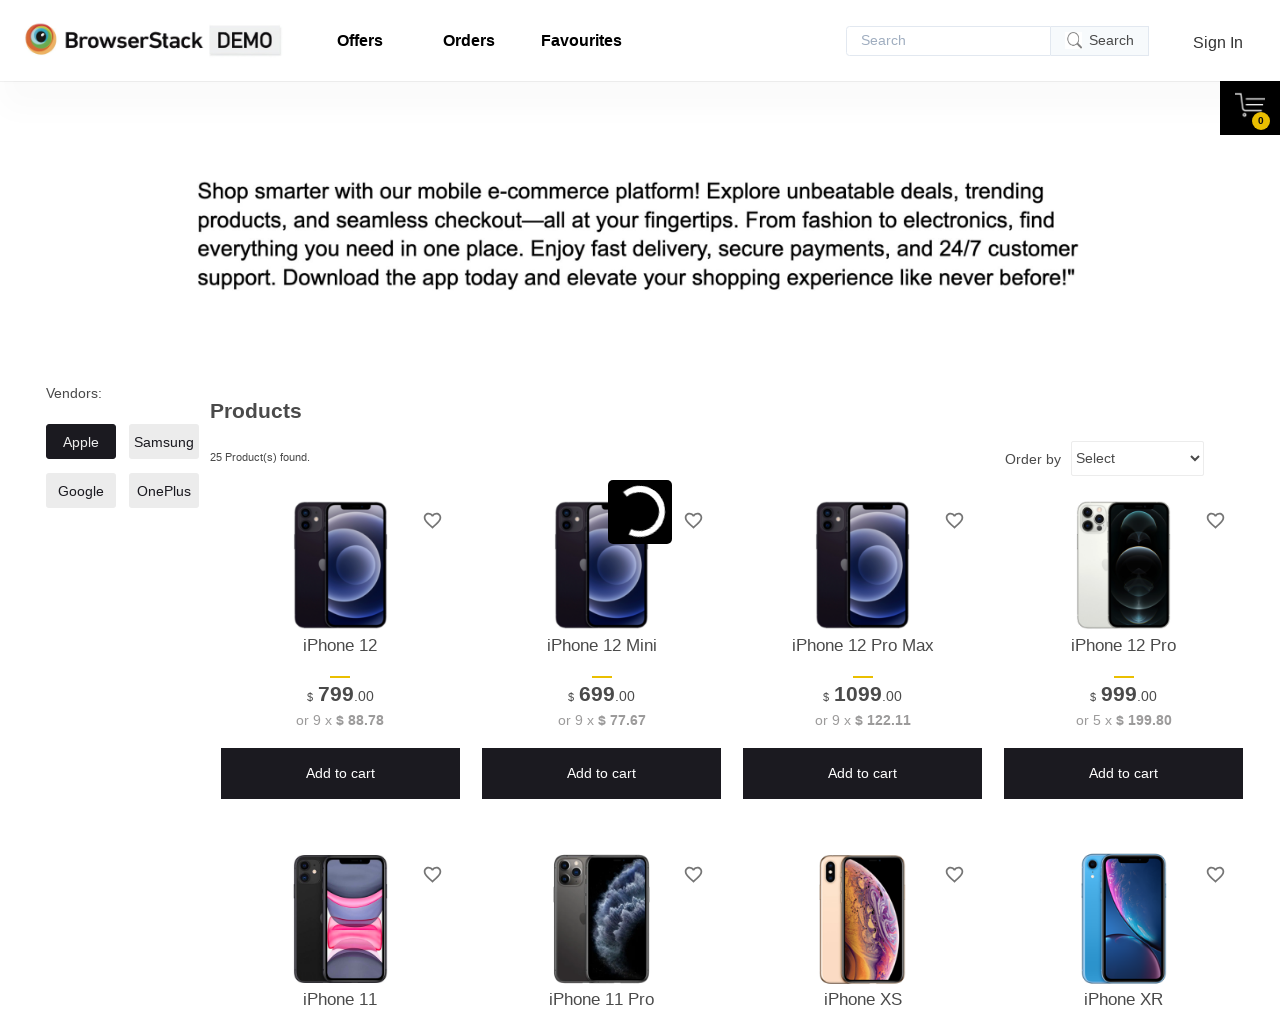

Retrieved product name from filtered results
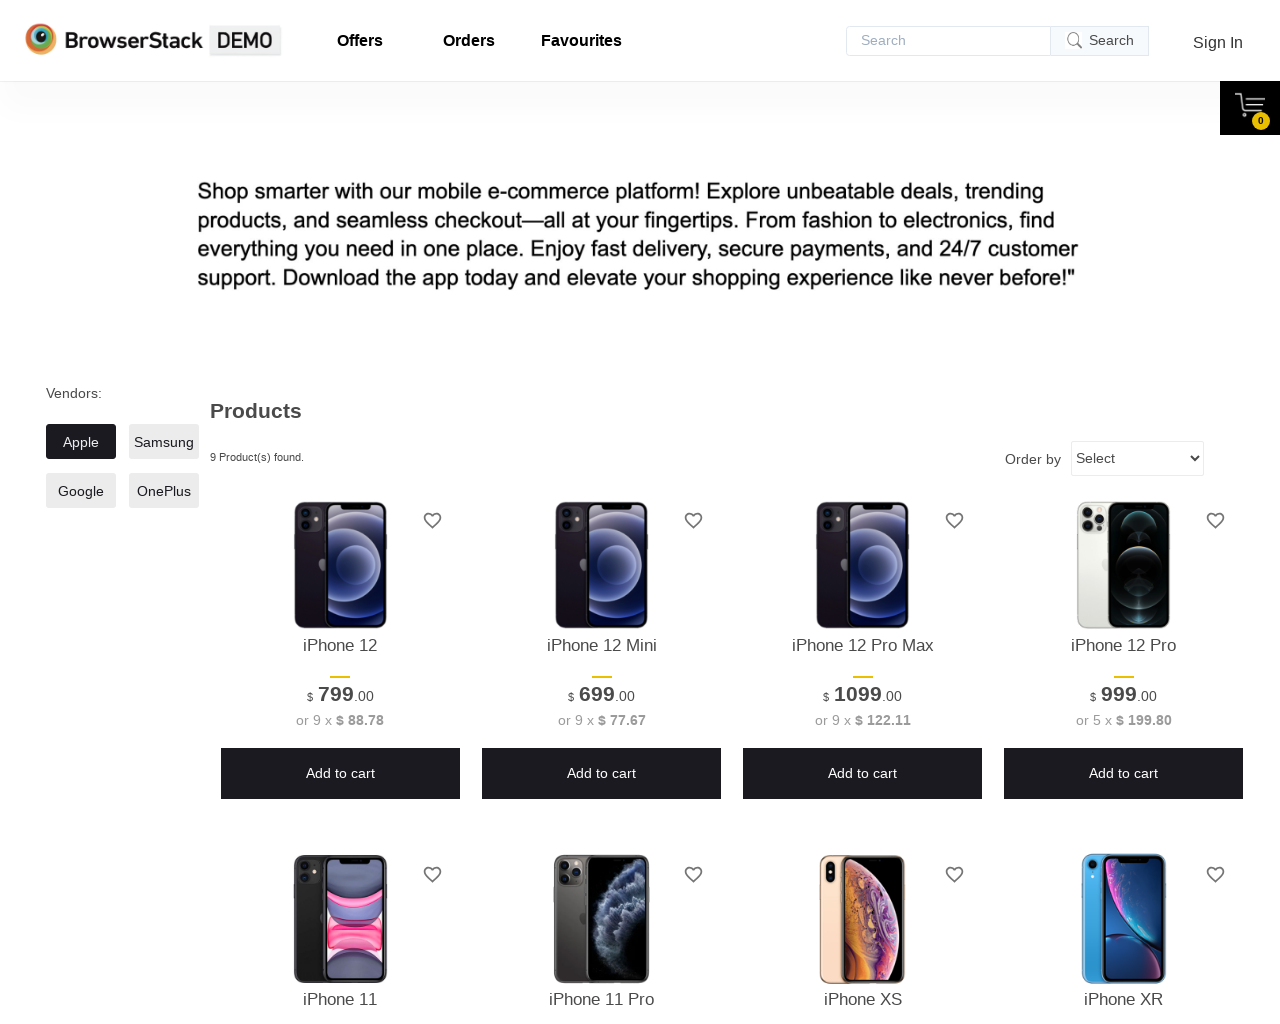

Add to cart button selector appeared
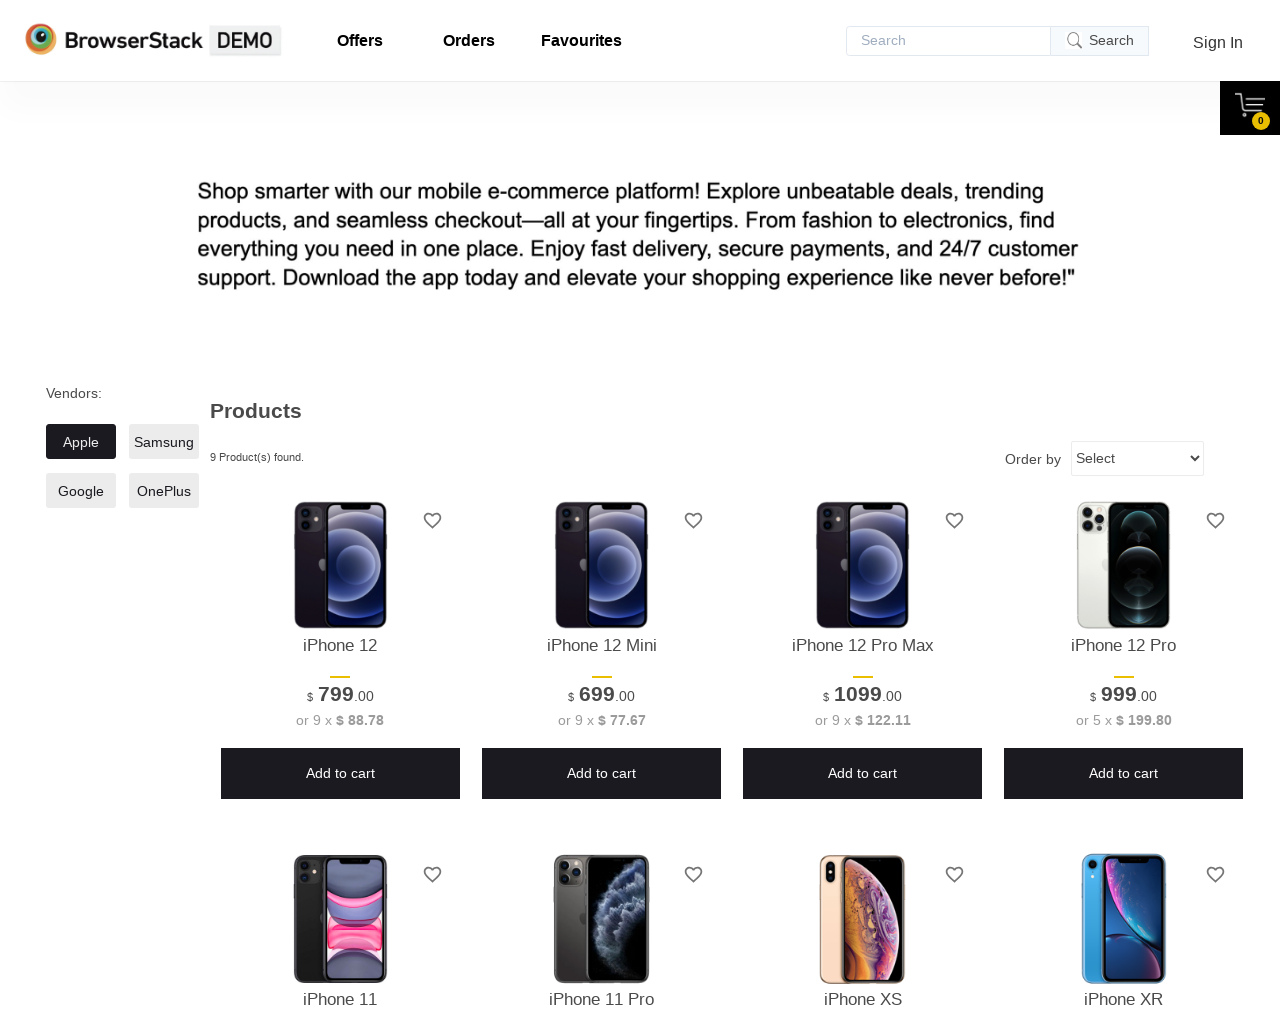

Clicked add to cart button for Apple product at (340, 774) on xpath=//*[@id='1']/div[4]
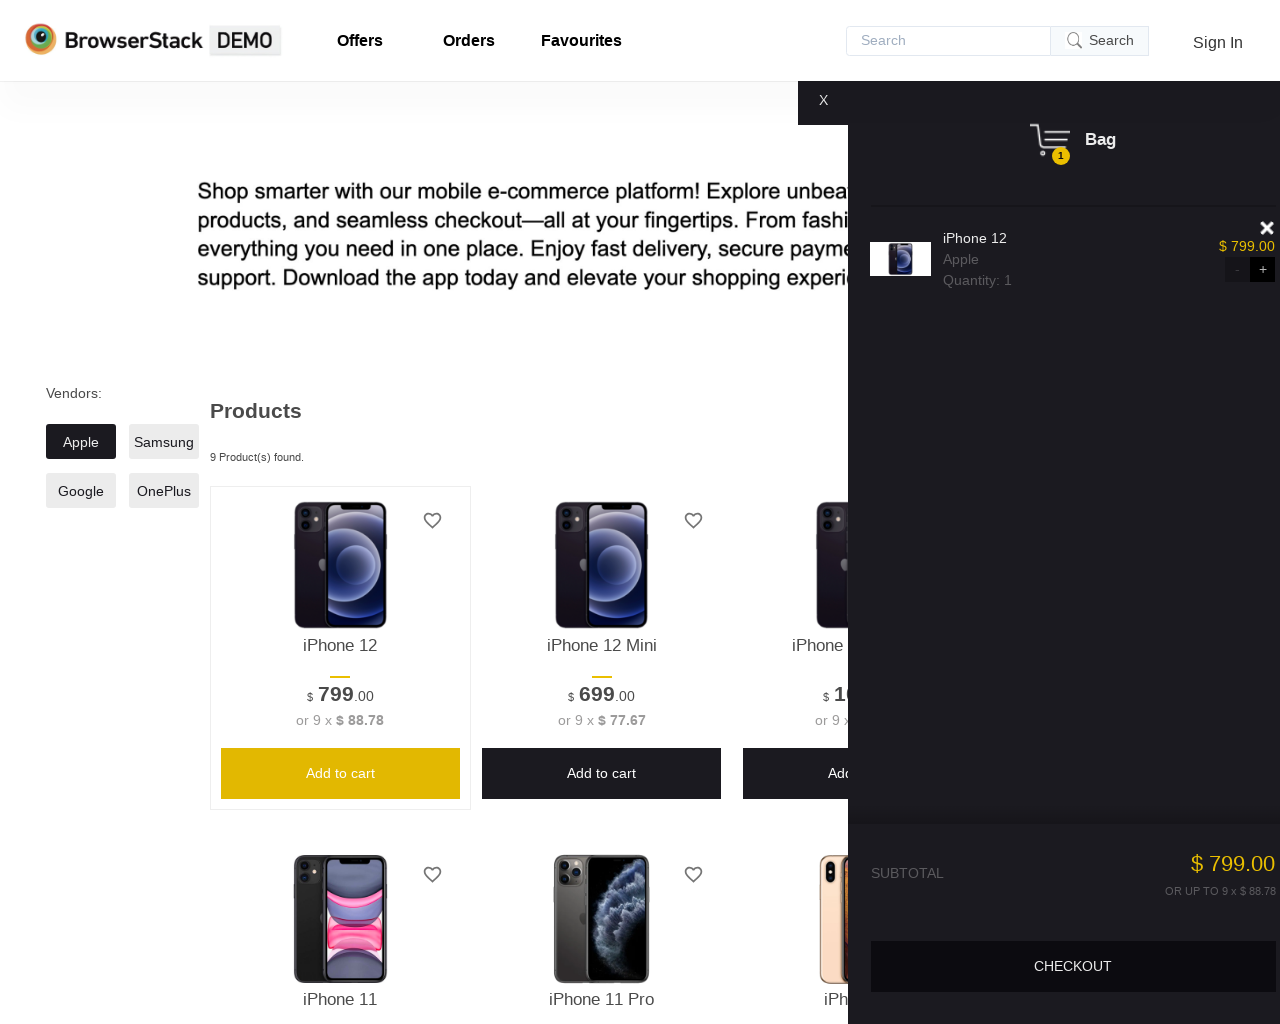

Cart panel opened
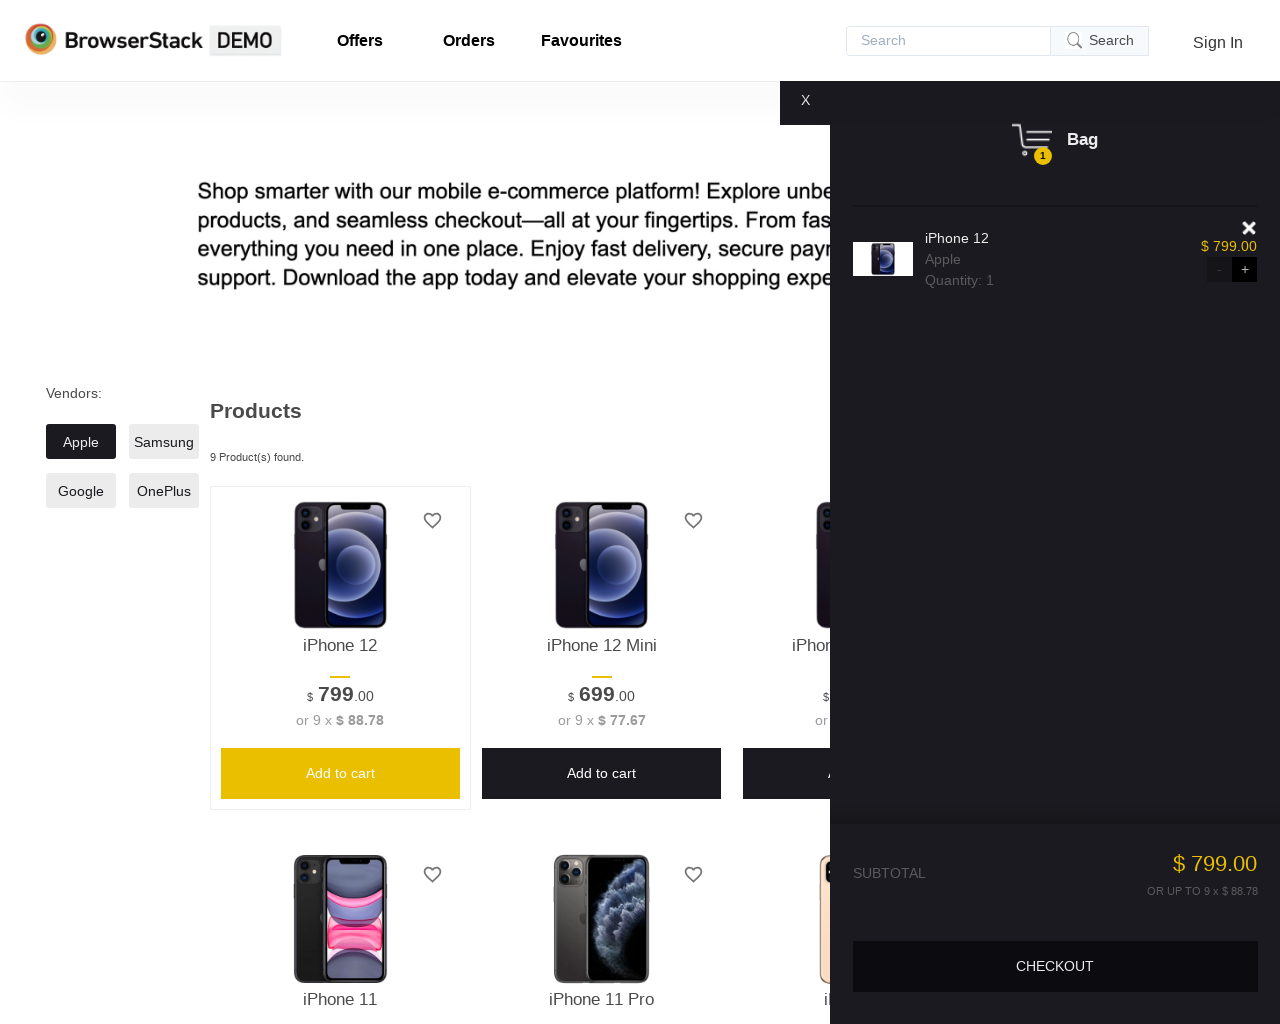

Retrieved product name from cart
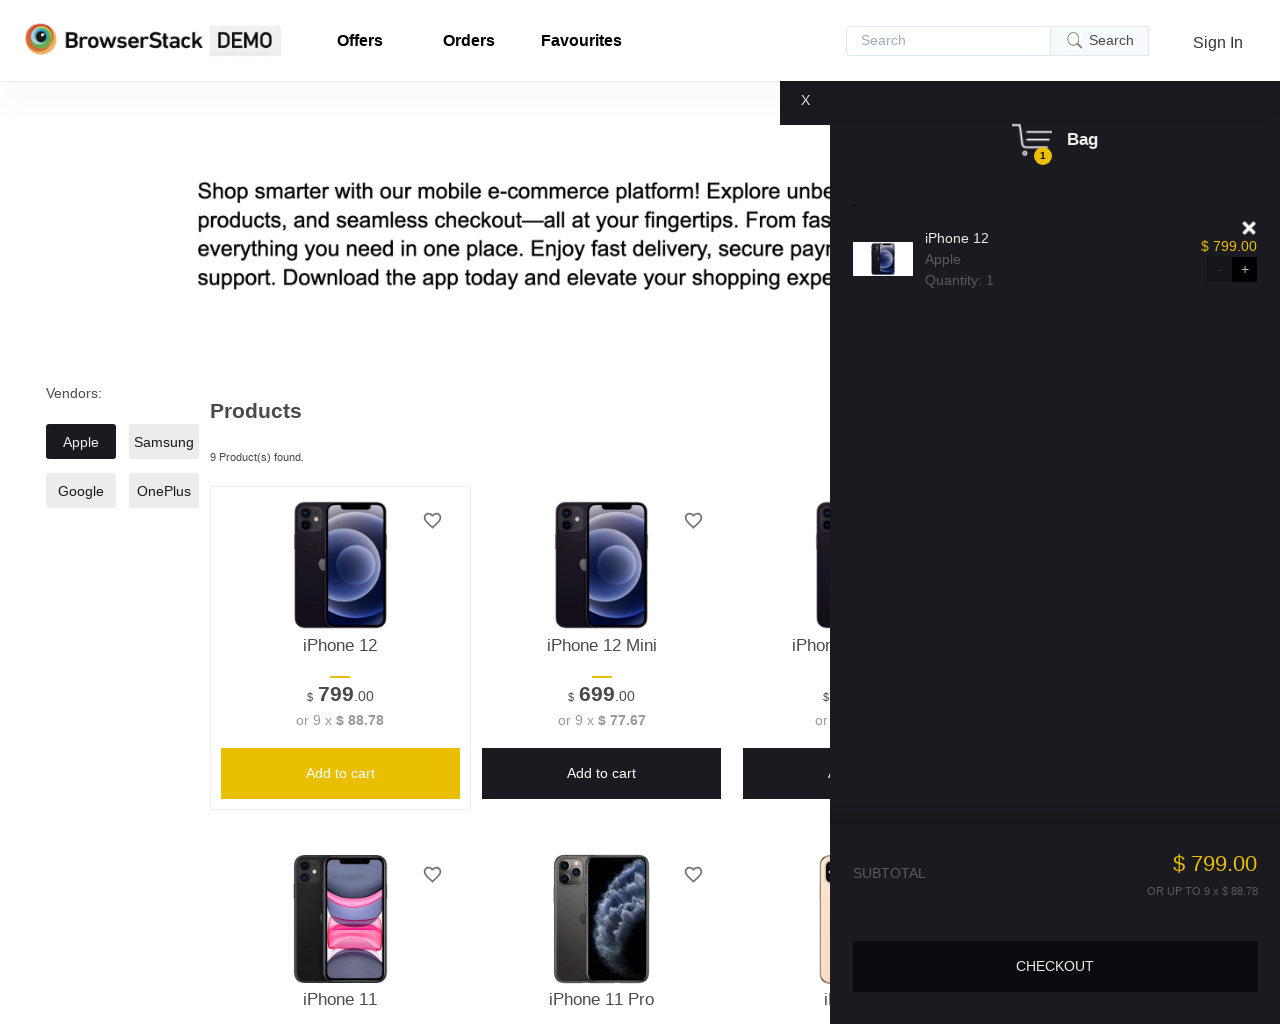

Verified product in cart matches selected product: 'iPhone 12'
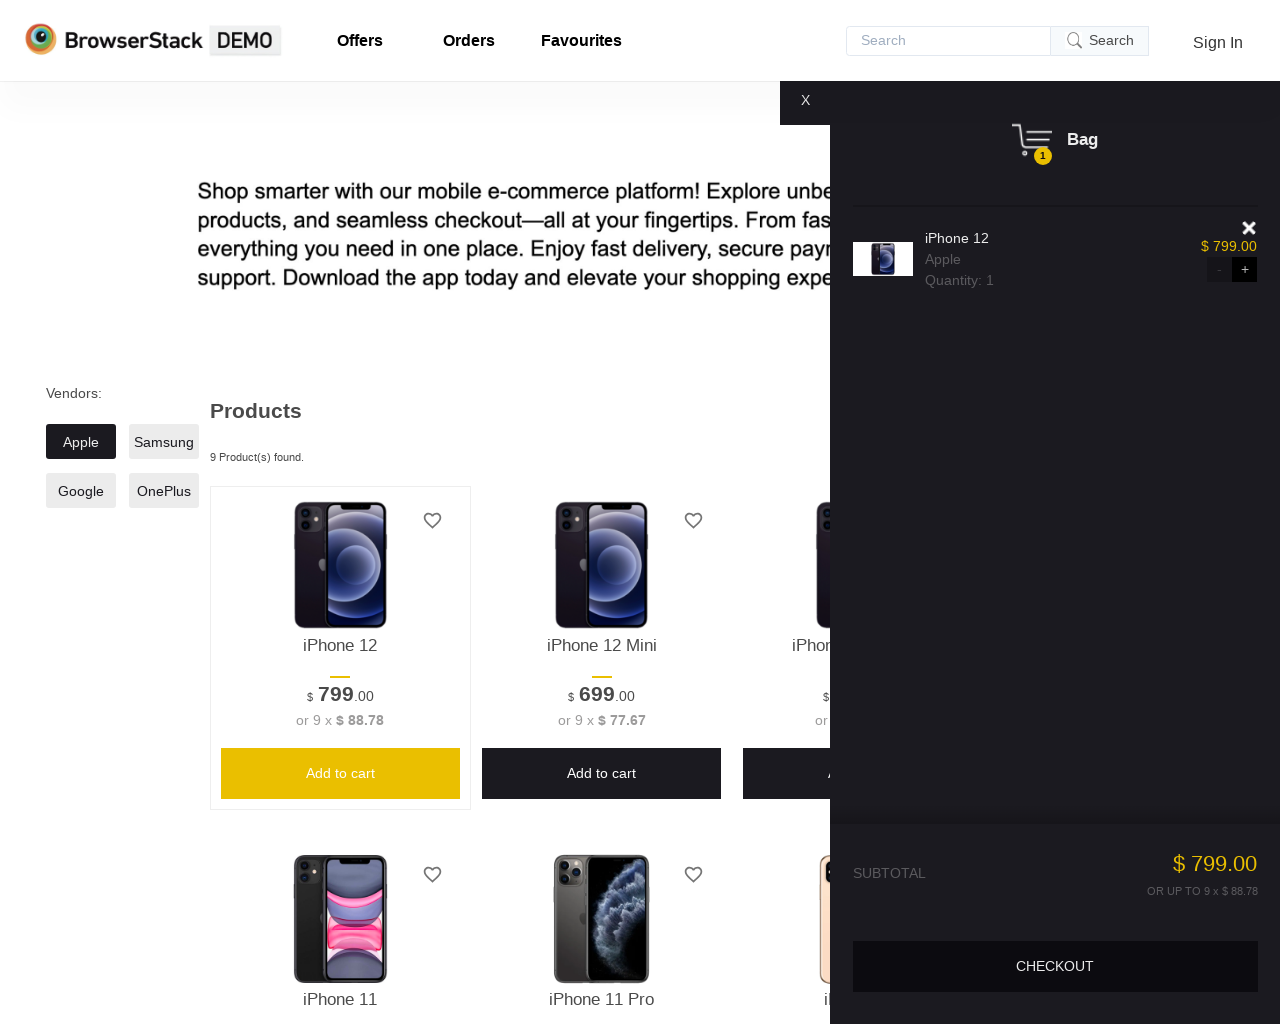

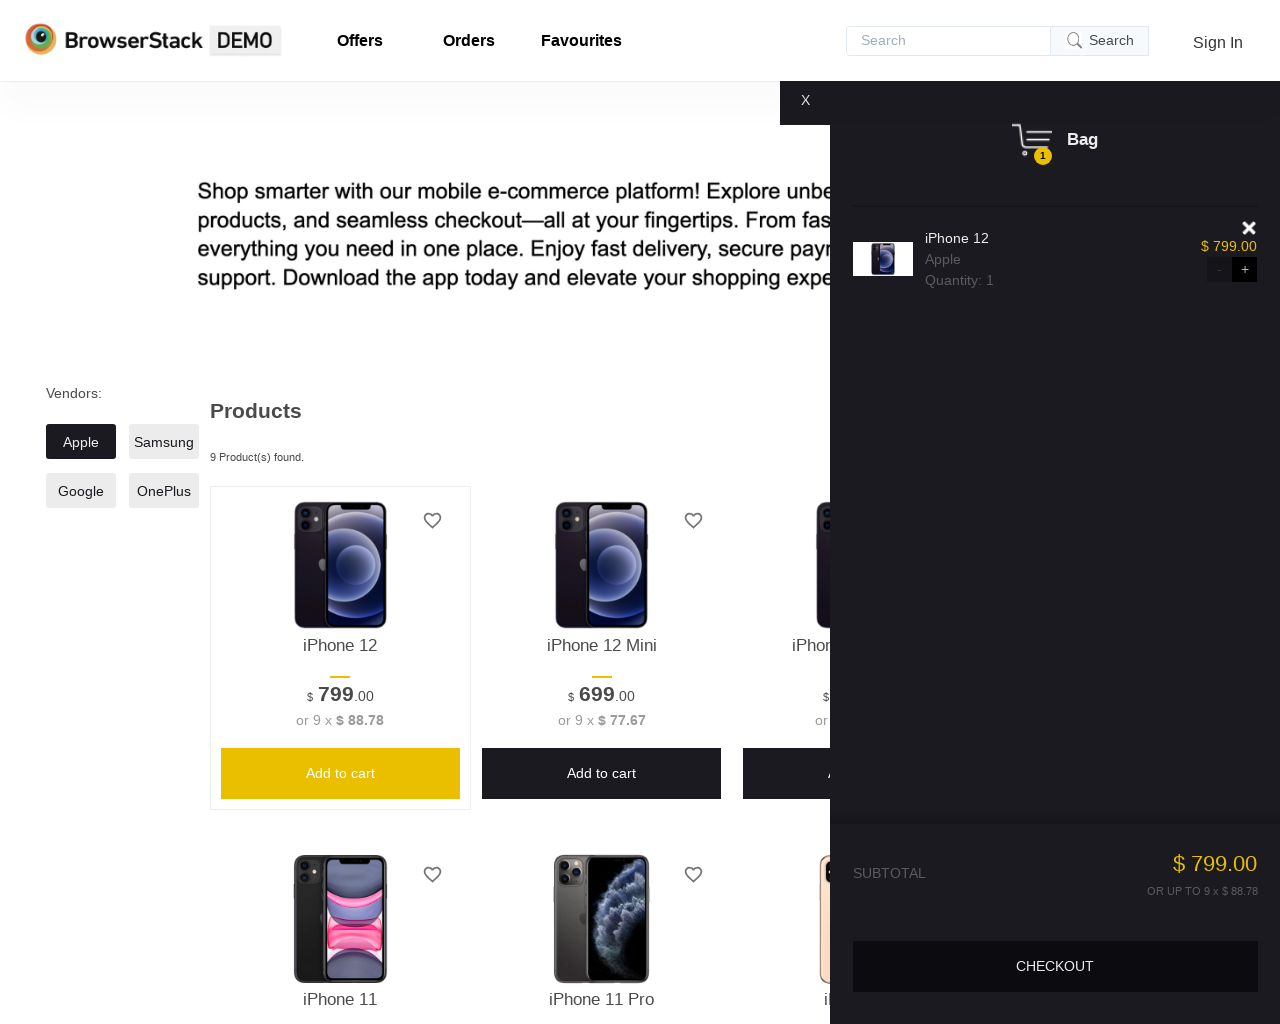